Tests calendar date picker functionality by opening the calendar widget and selecting a specific date (25th)

Starting URL: https://seleniumpractise.blogspot.com/2016/08/how-to-handle-calendar-in-selenium.html

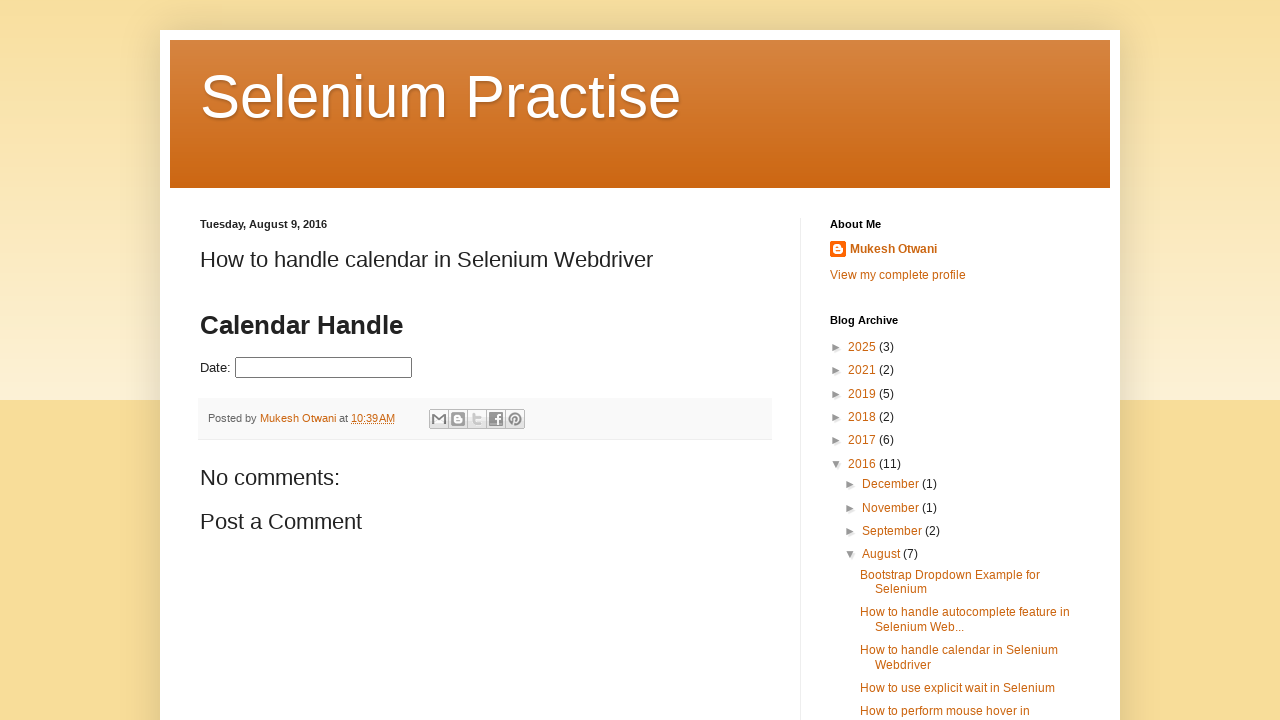

Navigated to calendar date picker test page
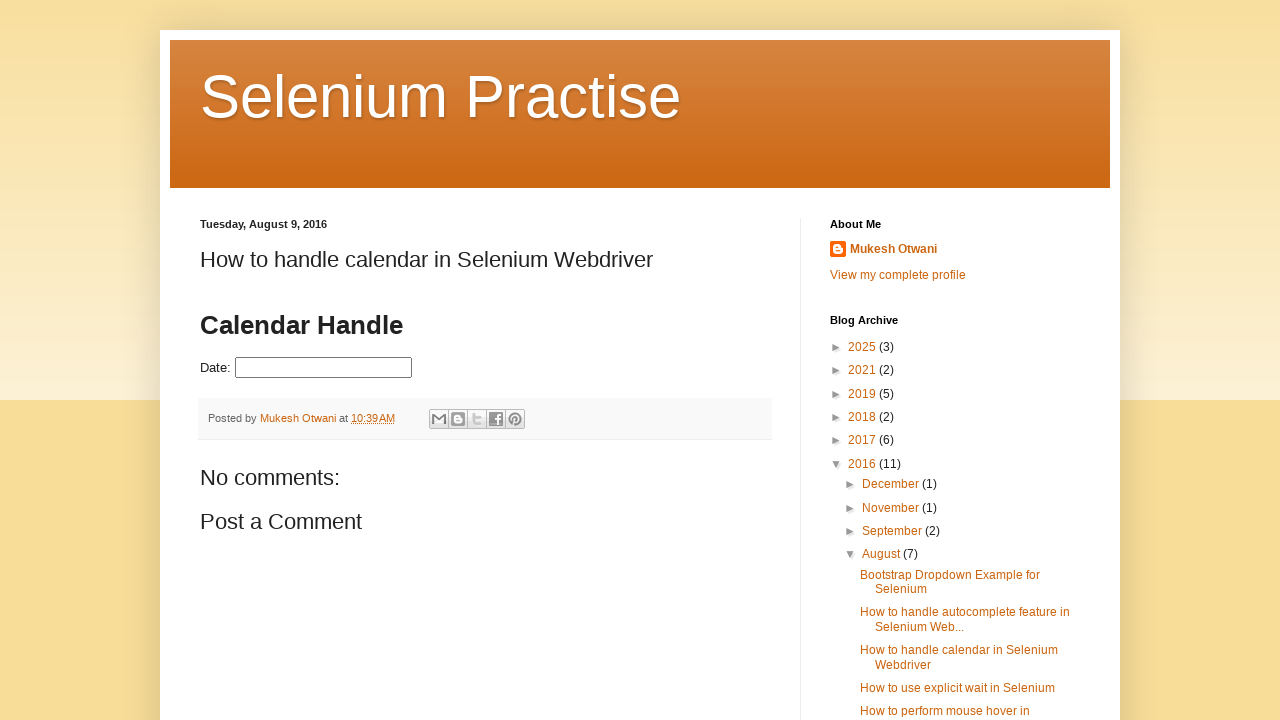

Clicked on date picker input to open calendar widget at (324, 368) on .hasDatepicker
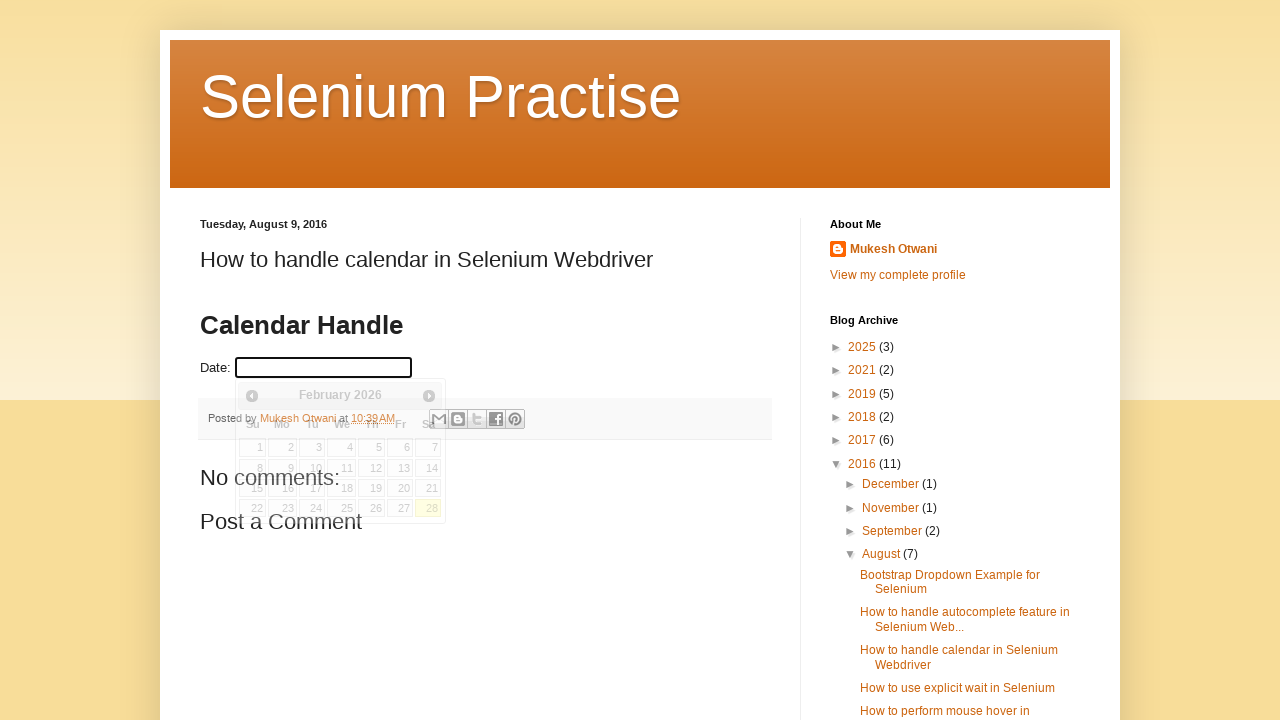

Calendar widget appeared and is visible
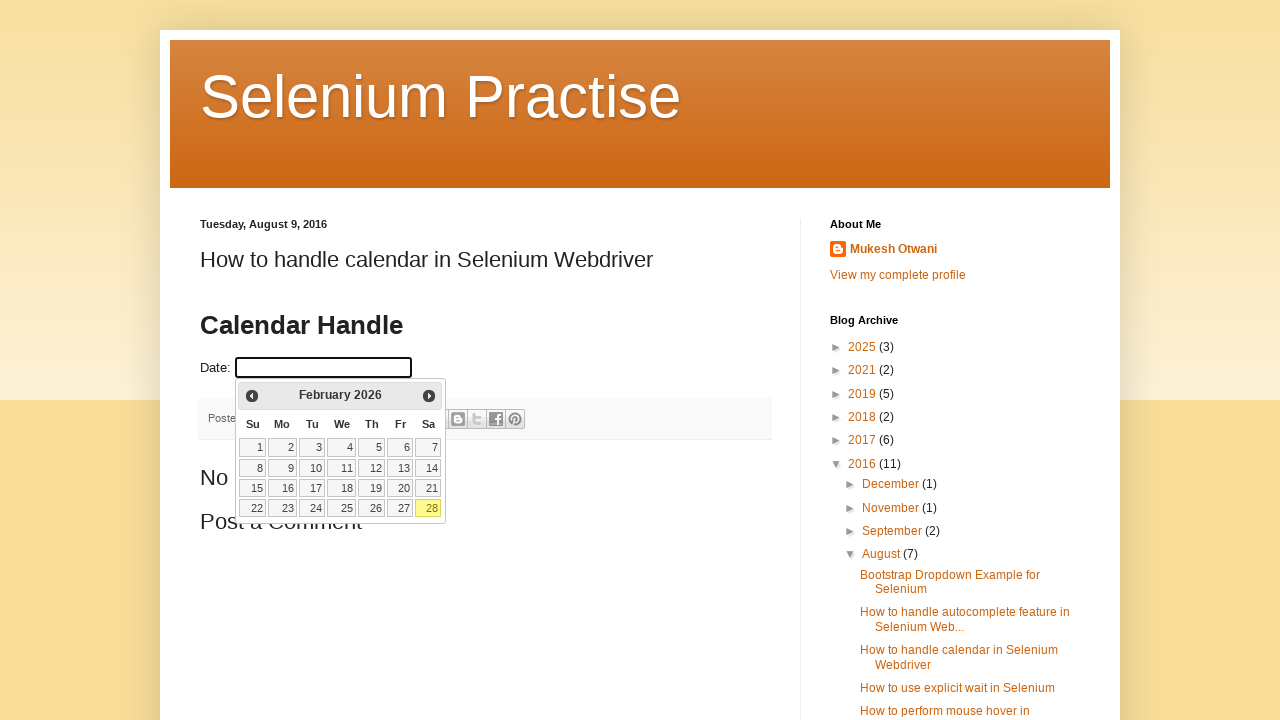

Selected date 25 from calendar at (342, 508) on table.ui-datepicker-calendar a >> nth=24
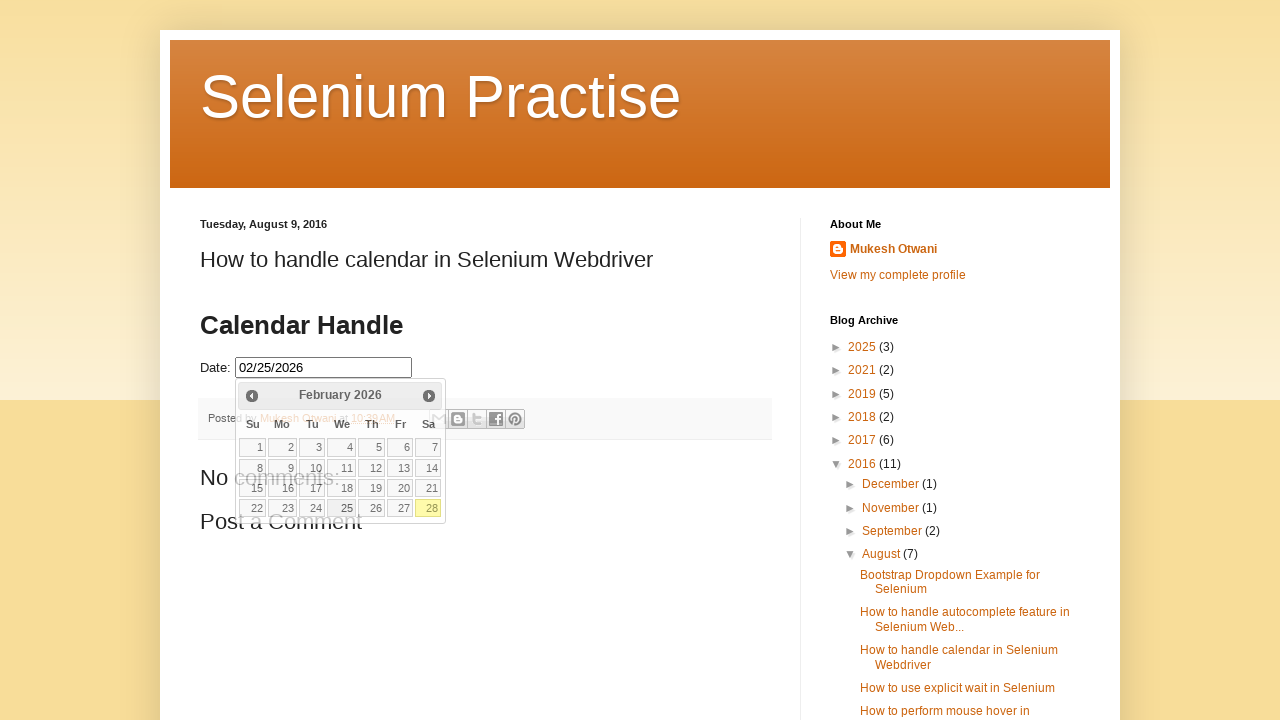

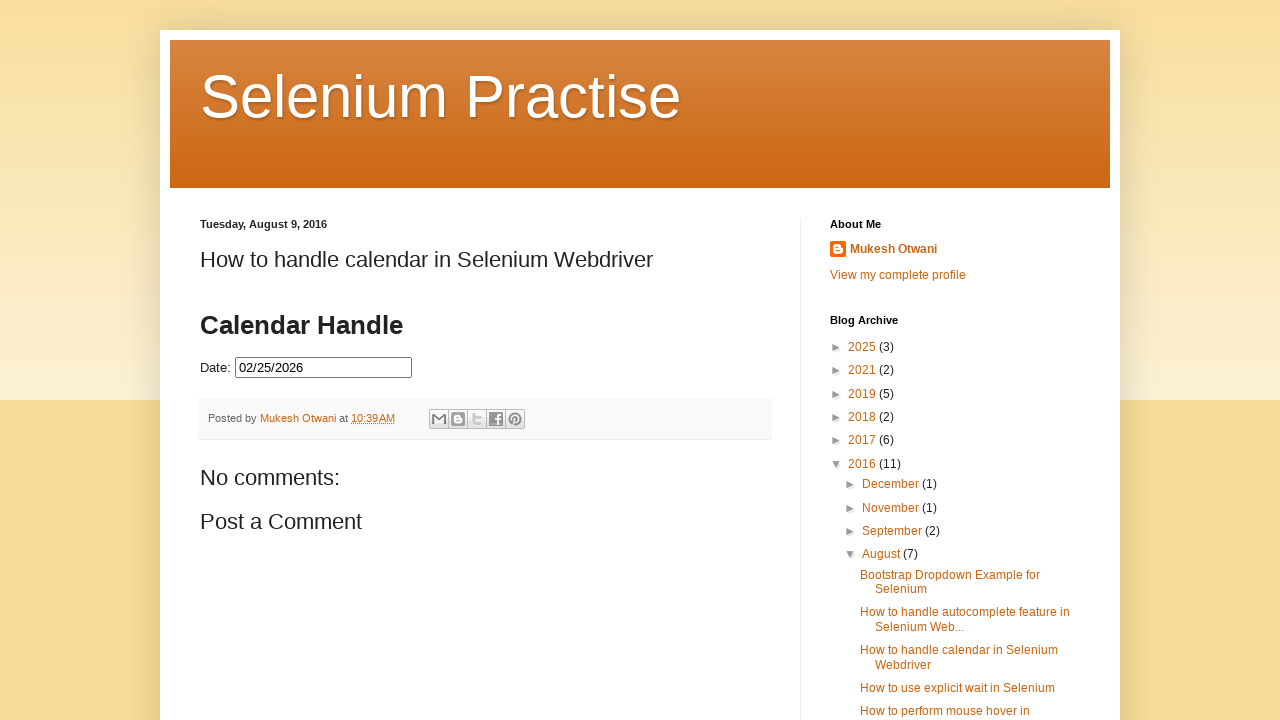